Opens the LambdaTest homepage and verifies the page loads by waiting for the content to appear

Starting URL: https://www.lambdatest.com/

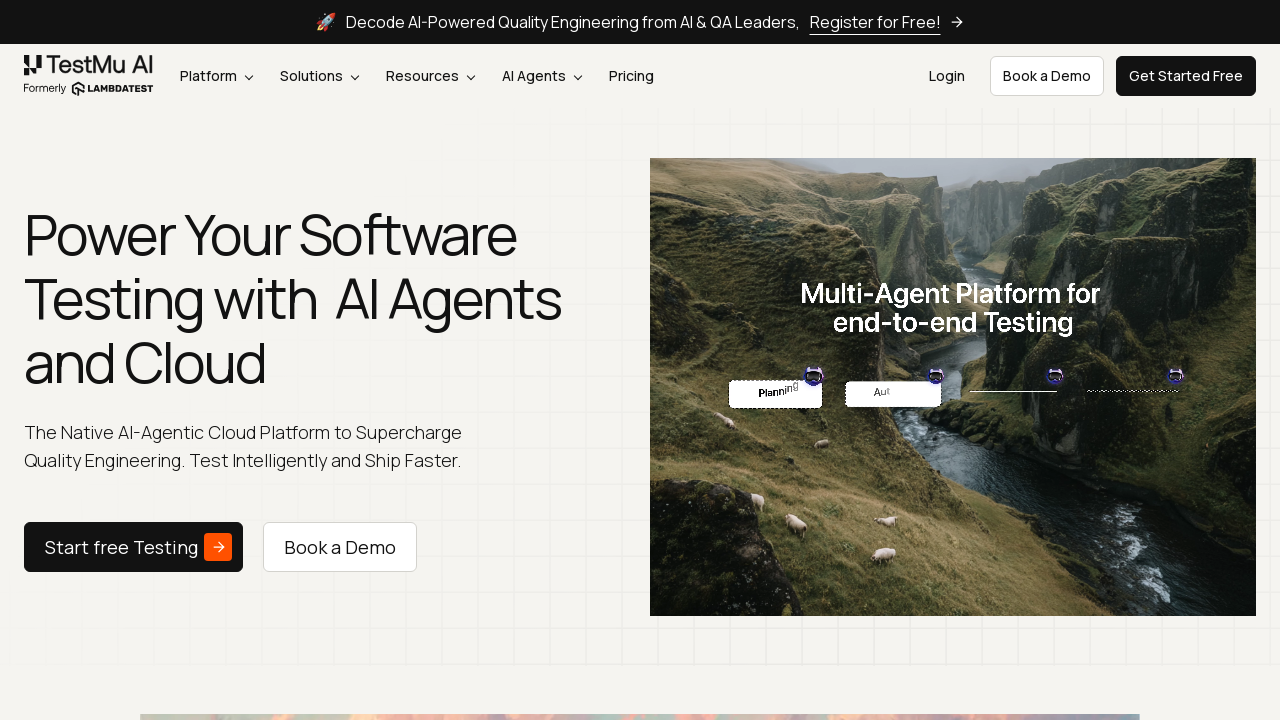

Waited for DOM content to load
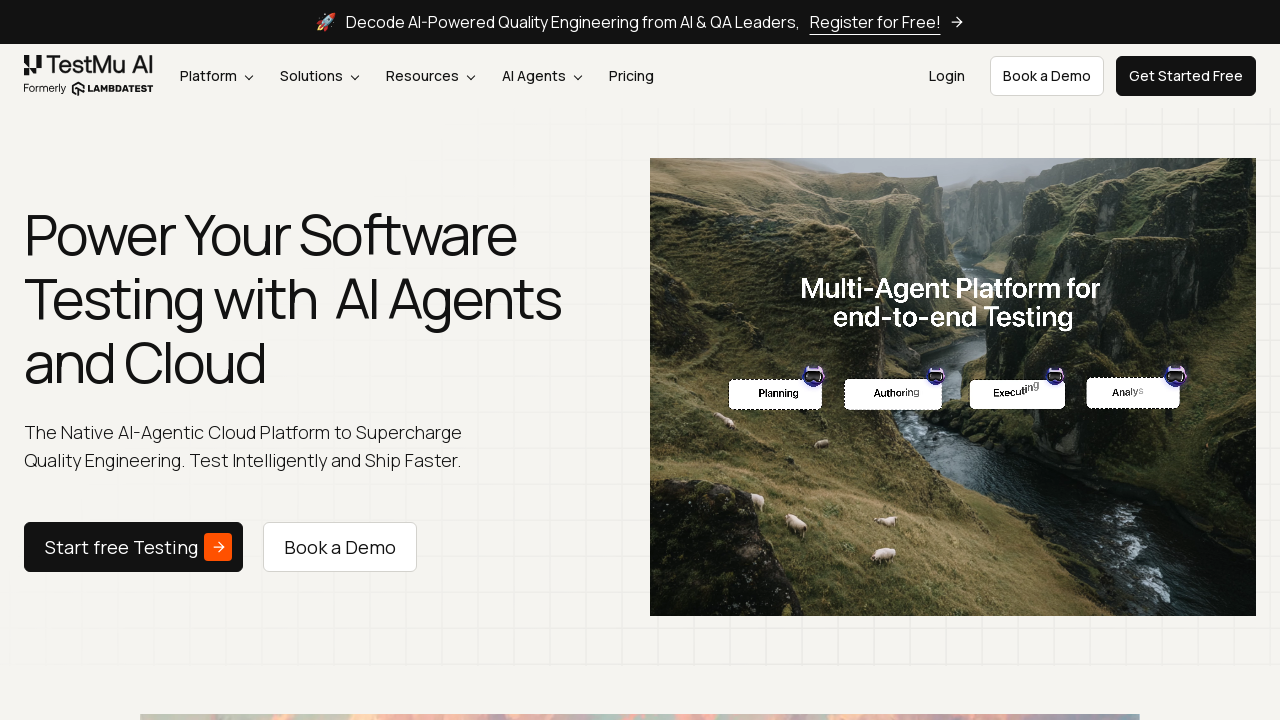

Verified page title is present
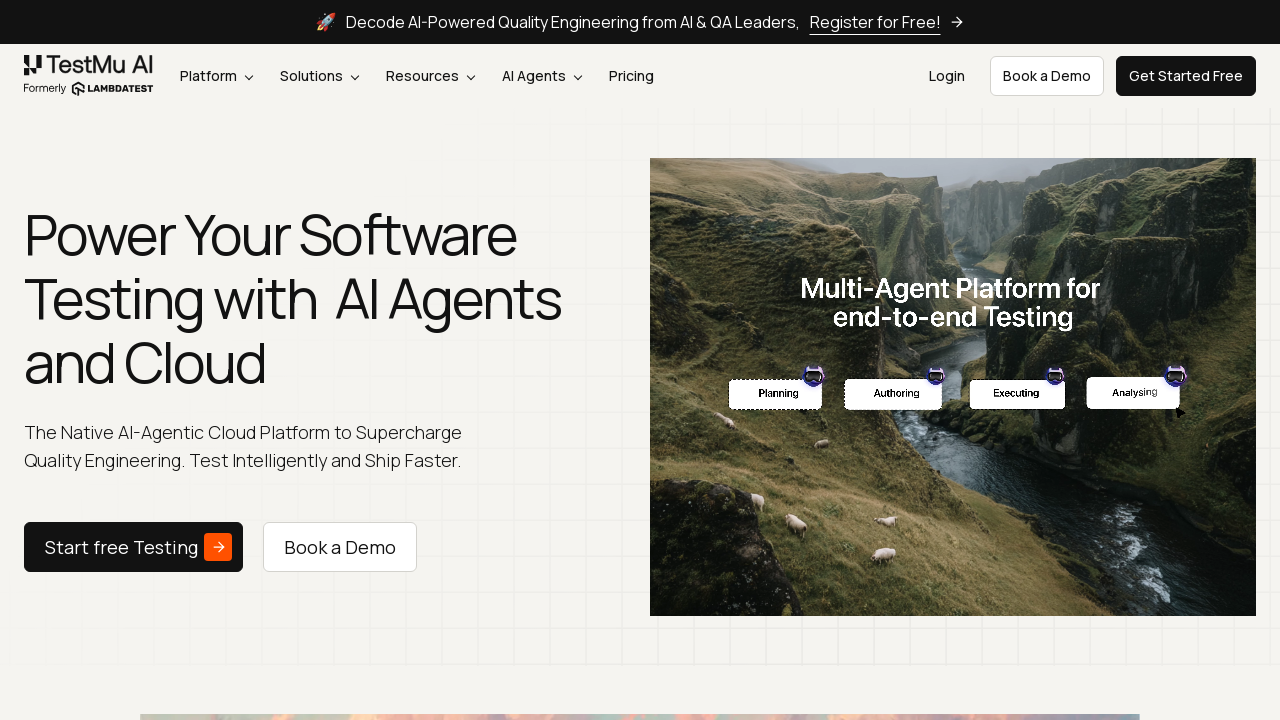

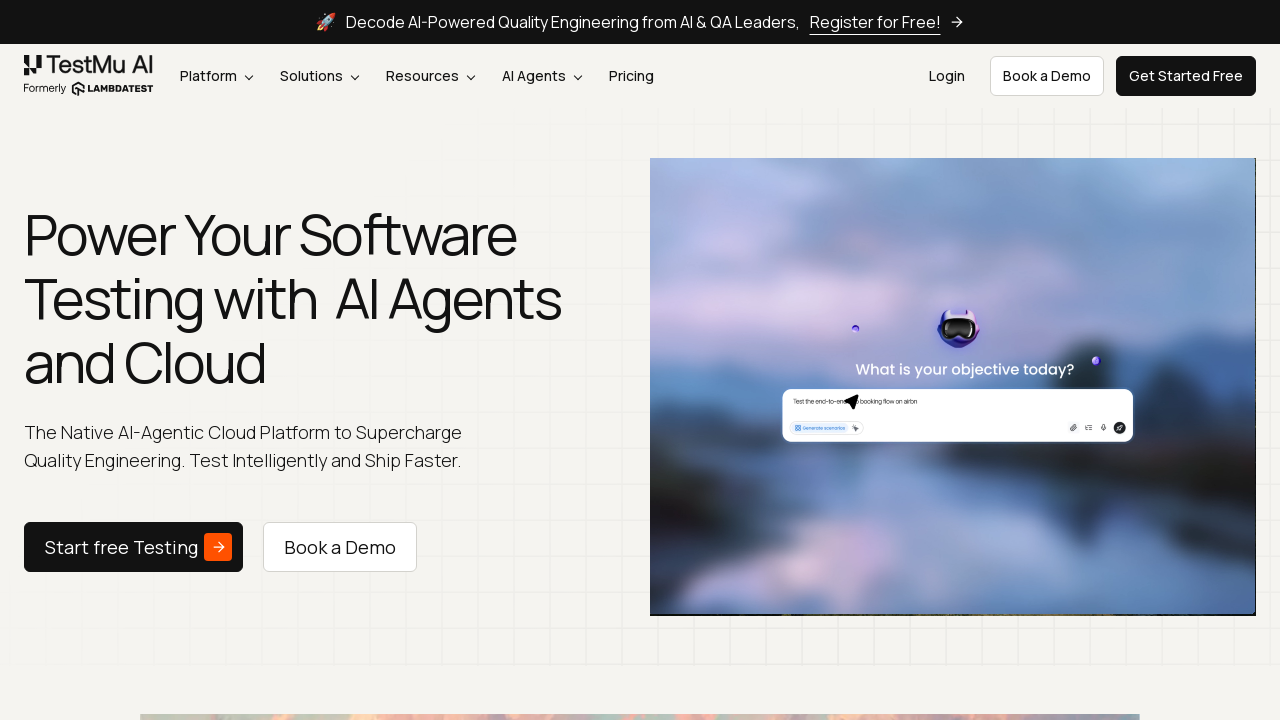